Tests dynamic loading functionality by clicking a Start button and verifying that "Hello World!" text becomes visible after loading completes

Starting URL: https://the-internet.herokuapp.com/dynamic_loading/1

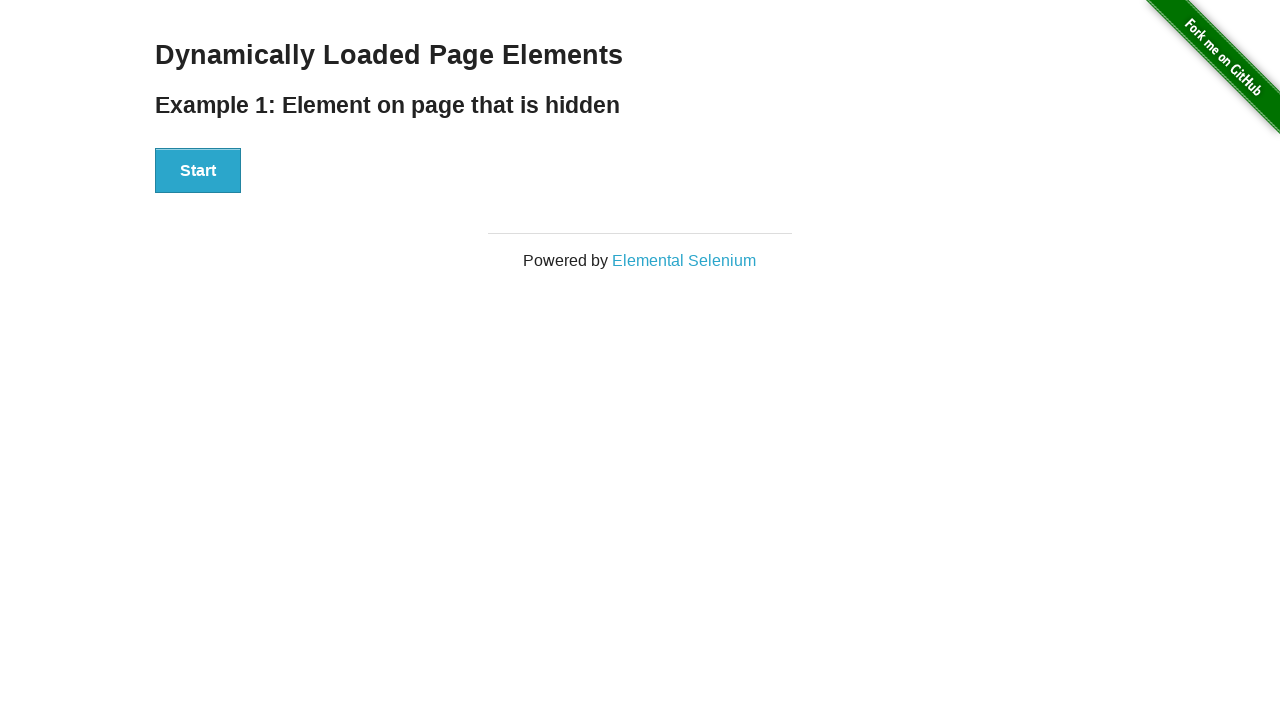

Clicked the Start button to initiate dynamic loading at (198, 171) on button
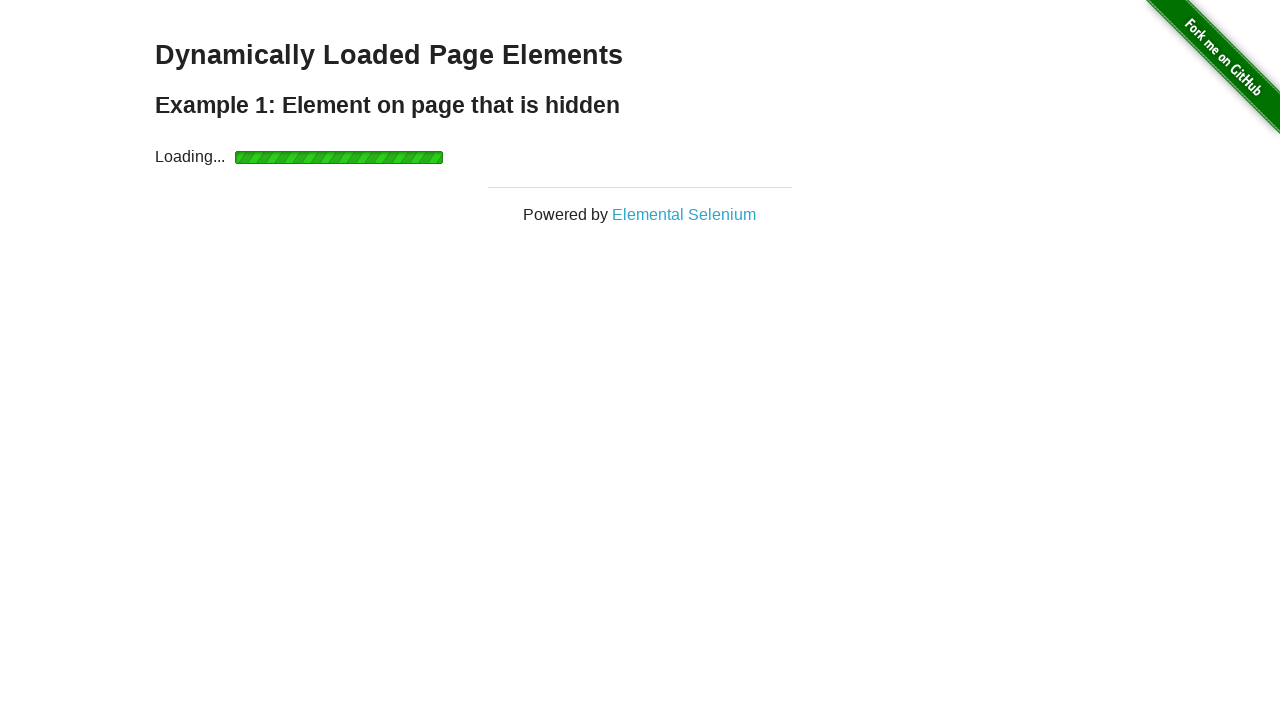

Located the target h4 element (Hello World! text)
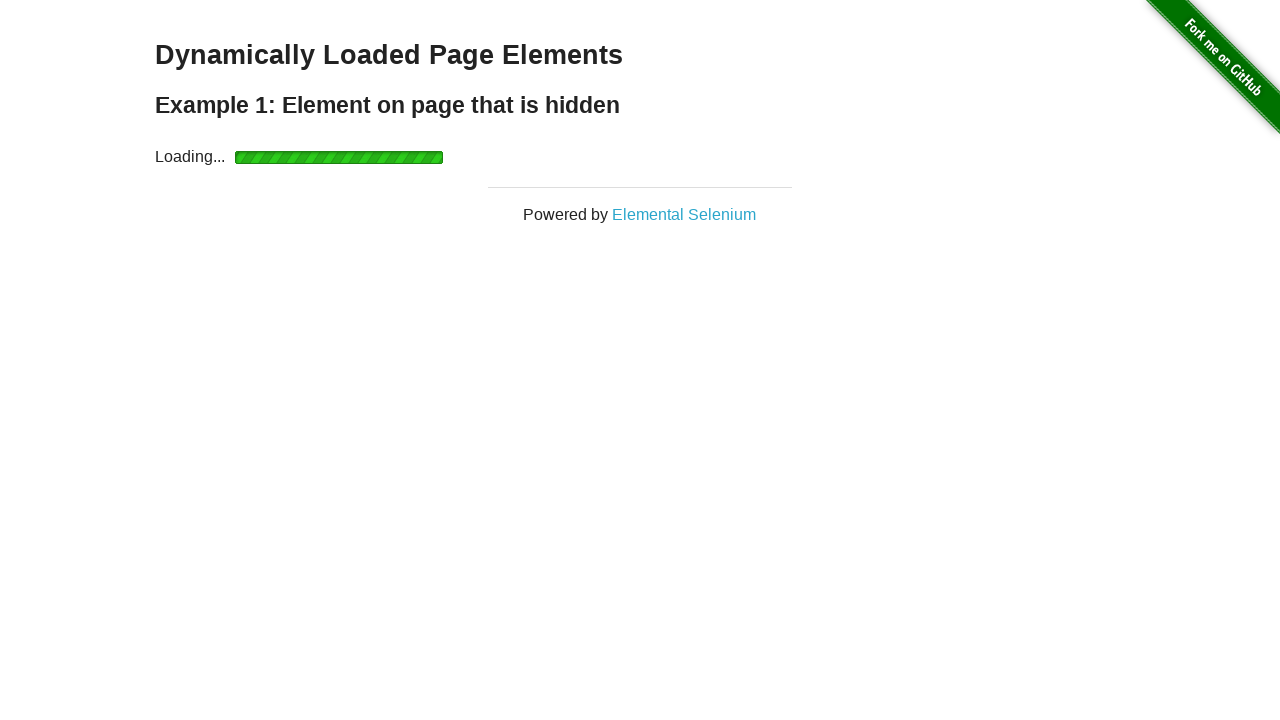

Waited for Hello World! text to become visible after loading completed
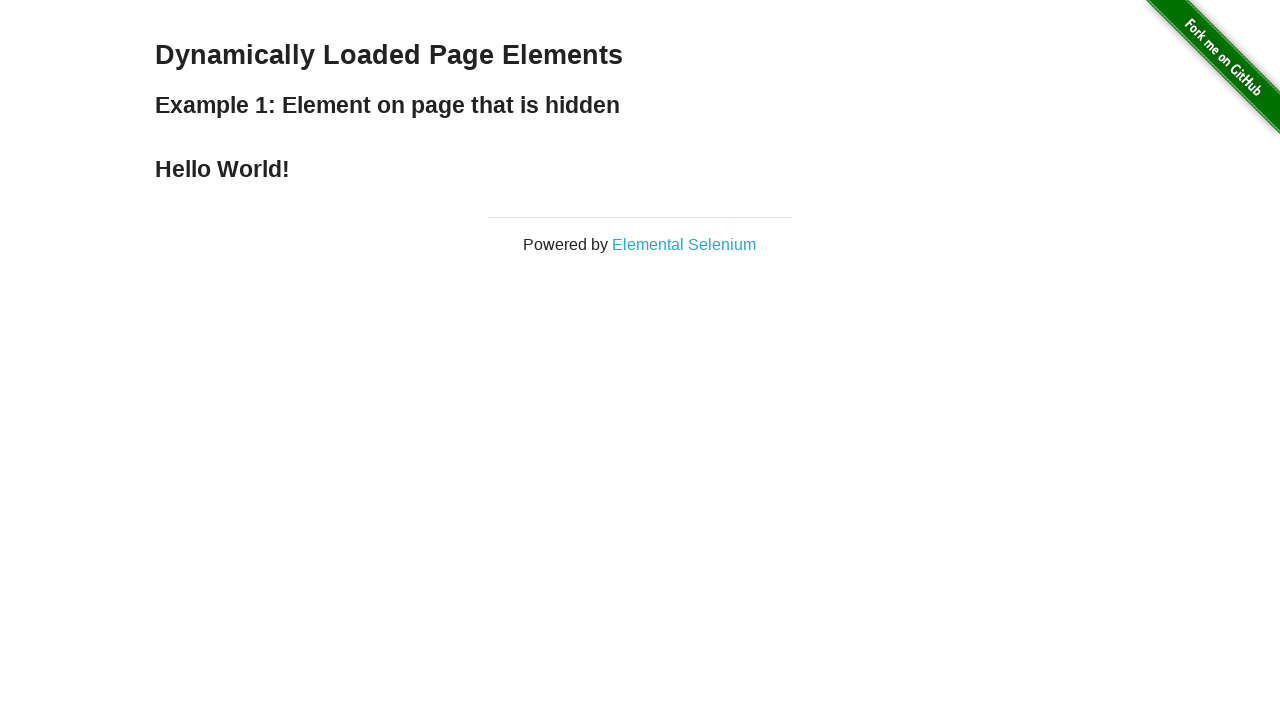

Verified that Hello World! element is visible
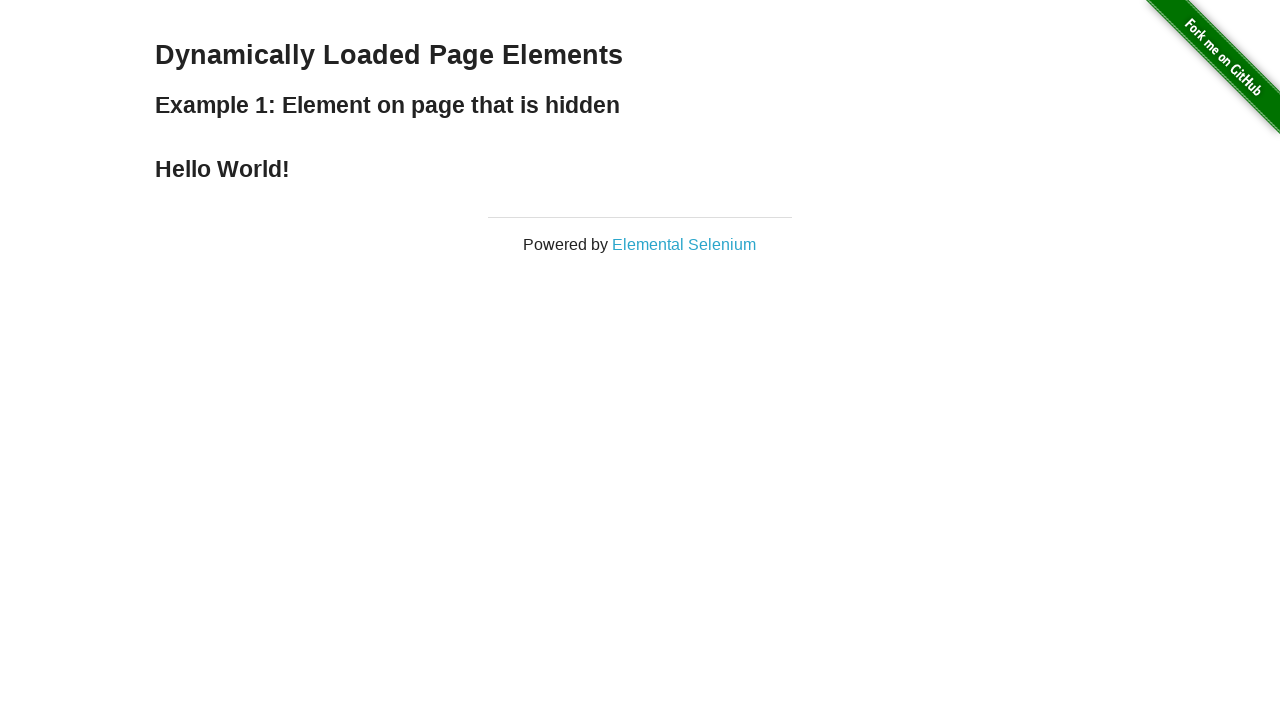

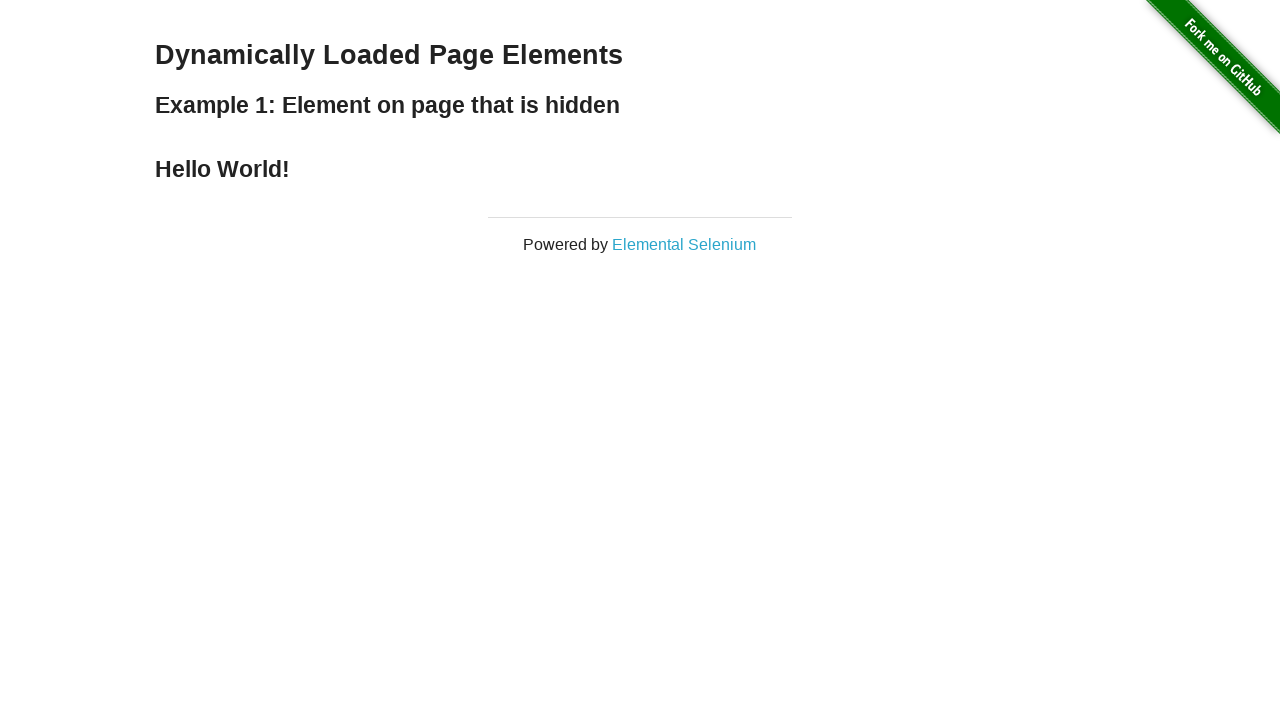